Tests un-marking todo items as complete by unchecking their checkboxes

Starting URL: https://demo.playwright.dev/todomvc

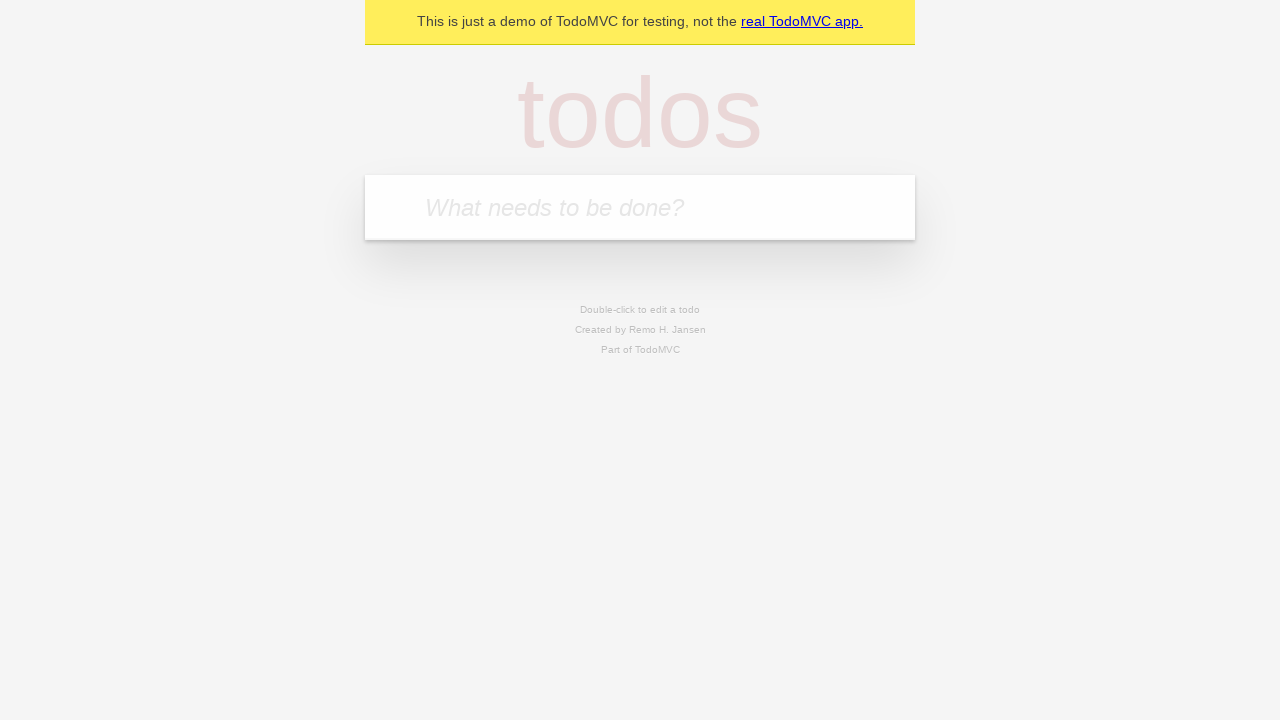

Filled input field with 'buy some cheese' on internal:attr=[placeholder="What needs to be done?"i]
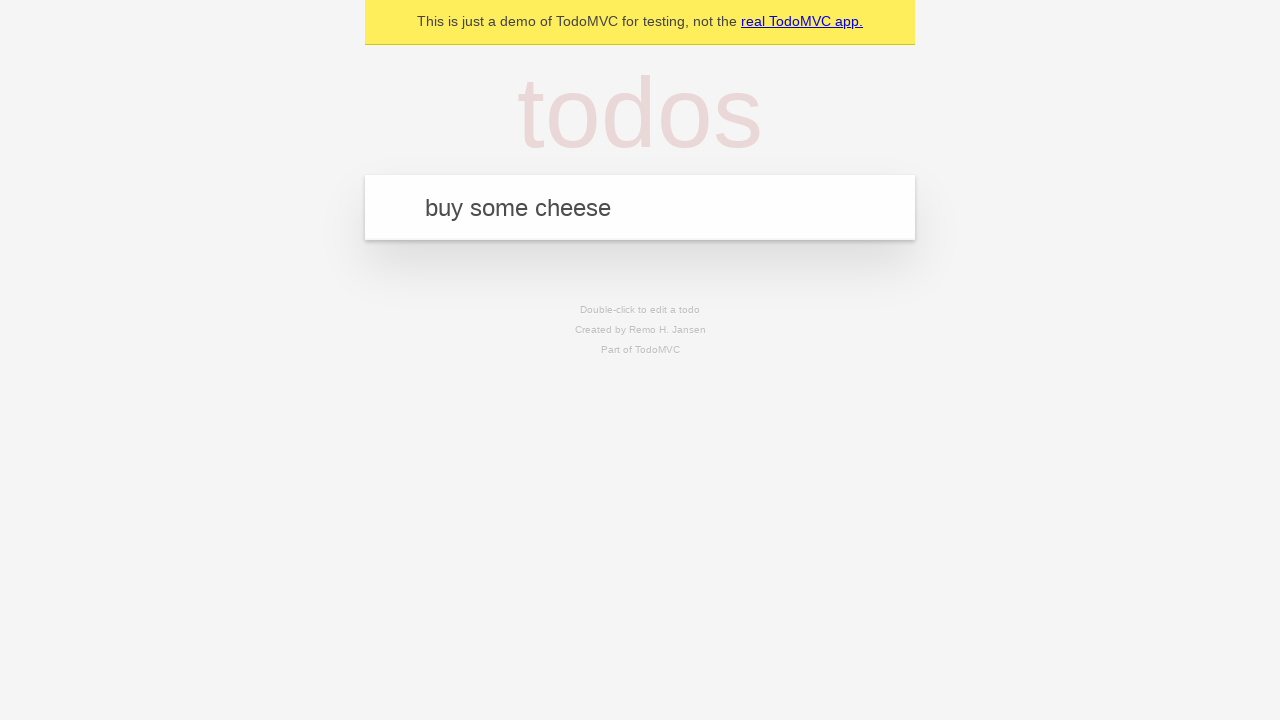

Pressed Enter to create first todo item on internal:attr=[placeholder="What needs to be done?"i]
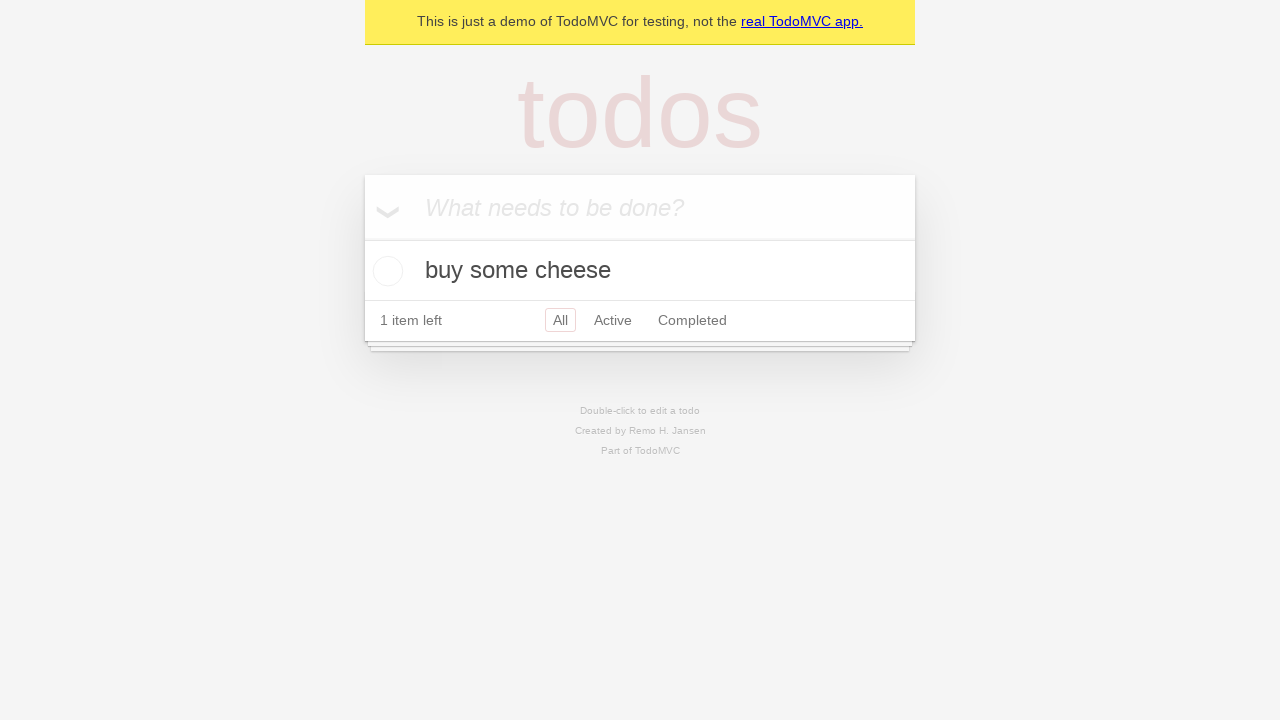

Filled input field with 'feed the cat' on internal:attr=[placeholder="What needs to be done?"i]
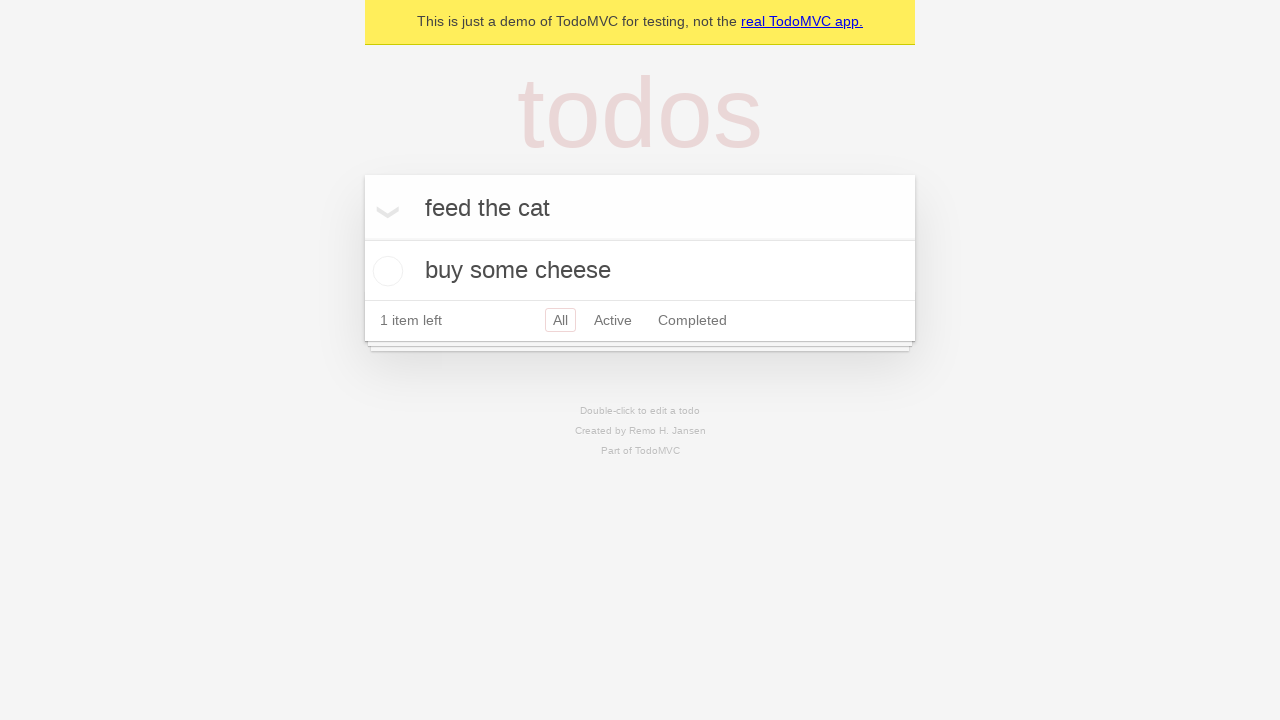

Pressed Enter to create second todo item on internal:attr=[placeholder="What needs to be done?"i]
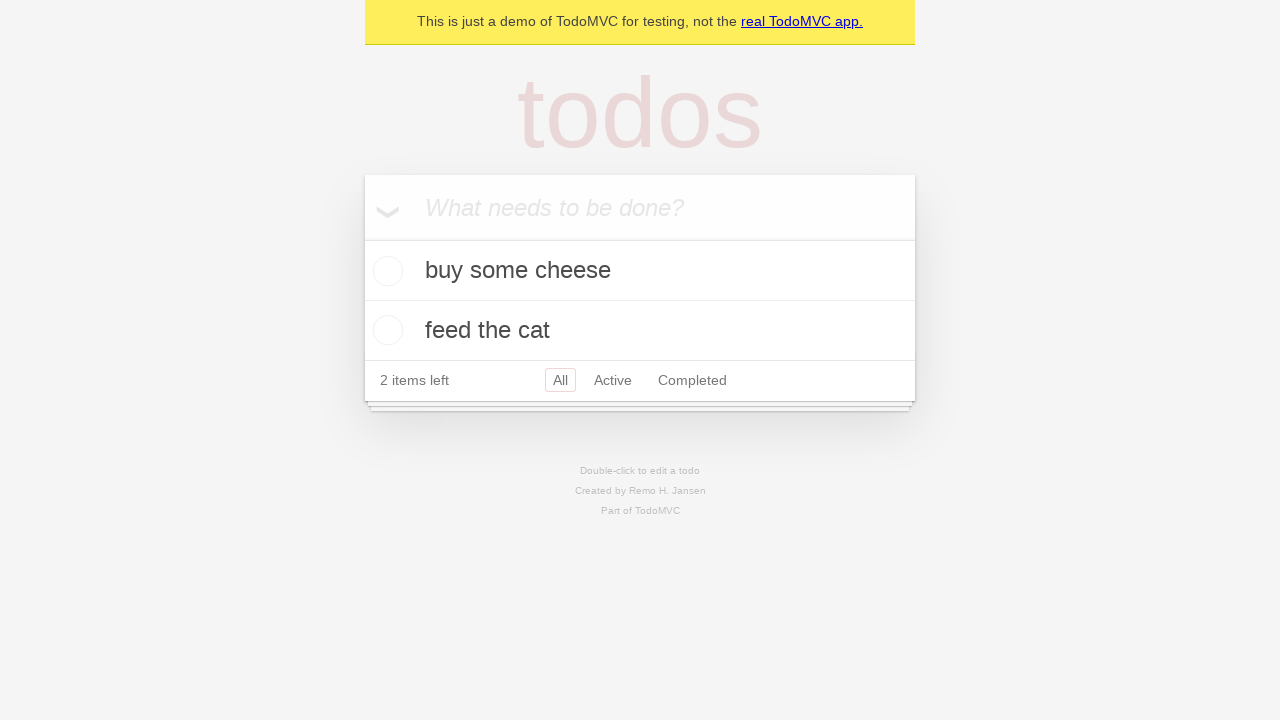

Checked checkbox for first todo item at (385, 271) on internal:testid=[data-testid="todo-item"s] >> nth=0 >> internal:role=checkbox
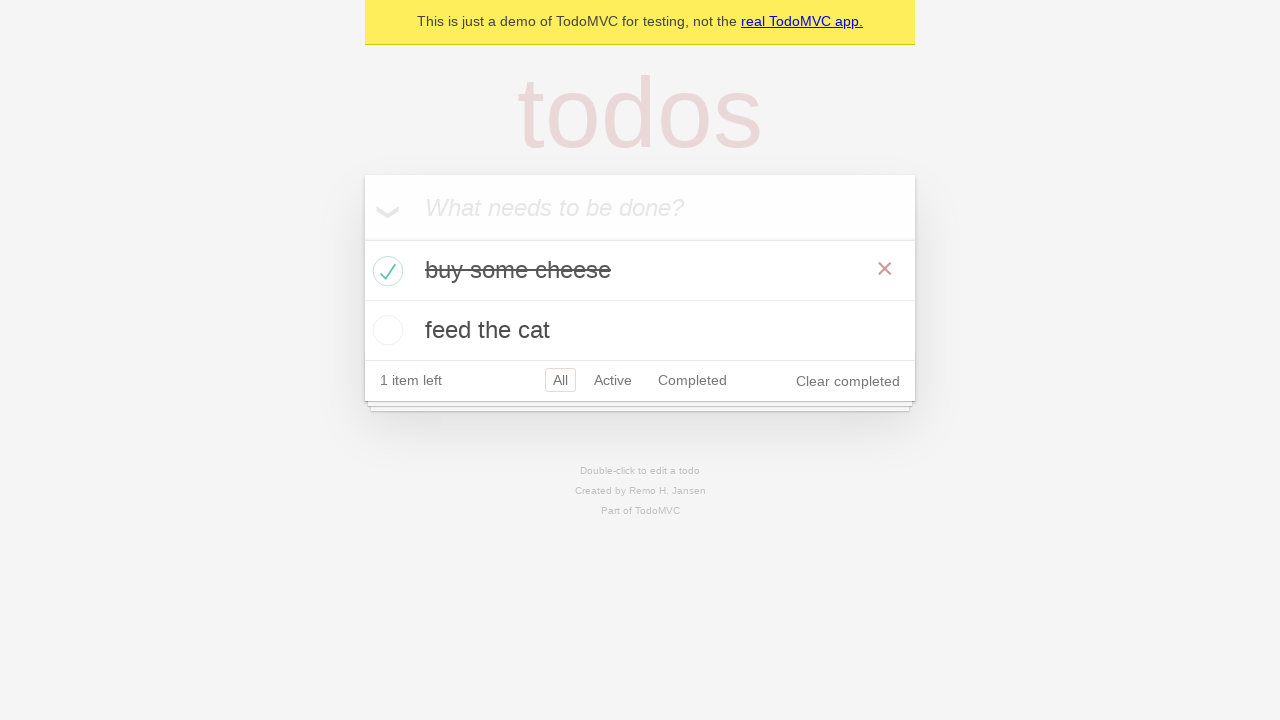

Unchecked checkbox for first todo item to mark it incomplete at (385, 271) on internal:testid=[data-testid="todo-item"s] >> nth=0 >> internal:role=checkbox
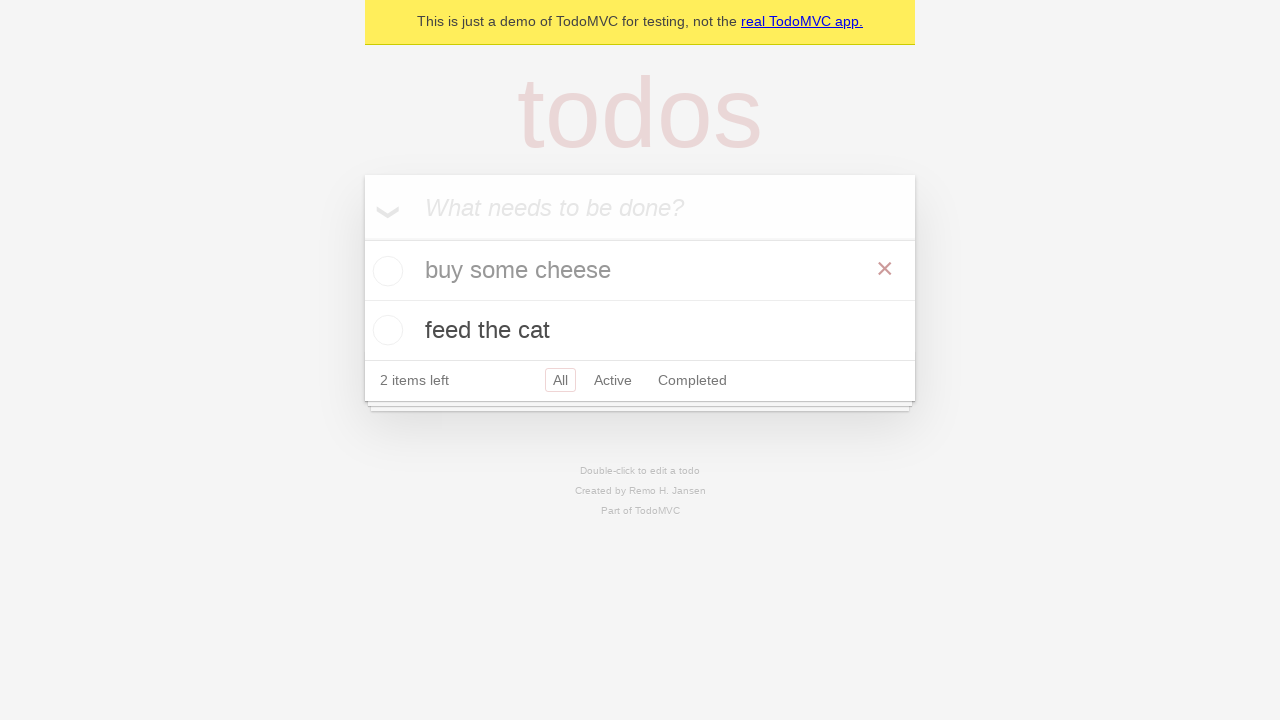

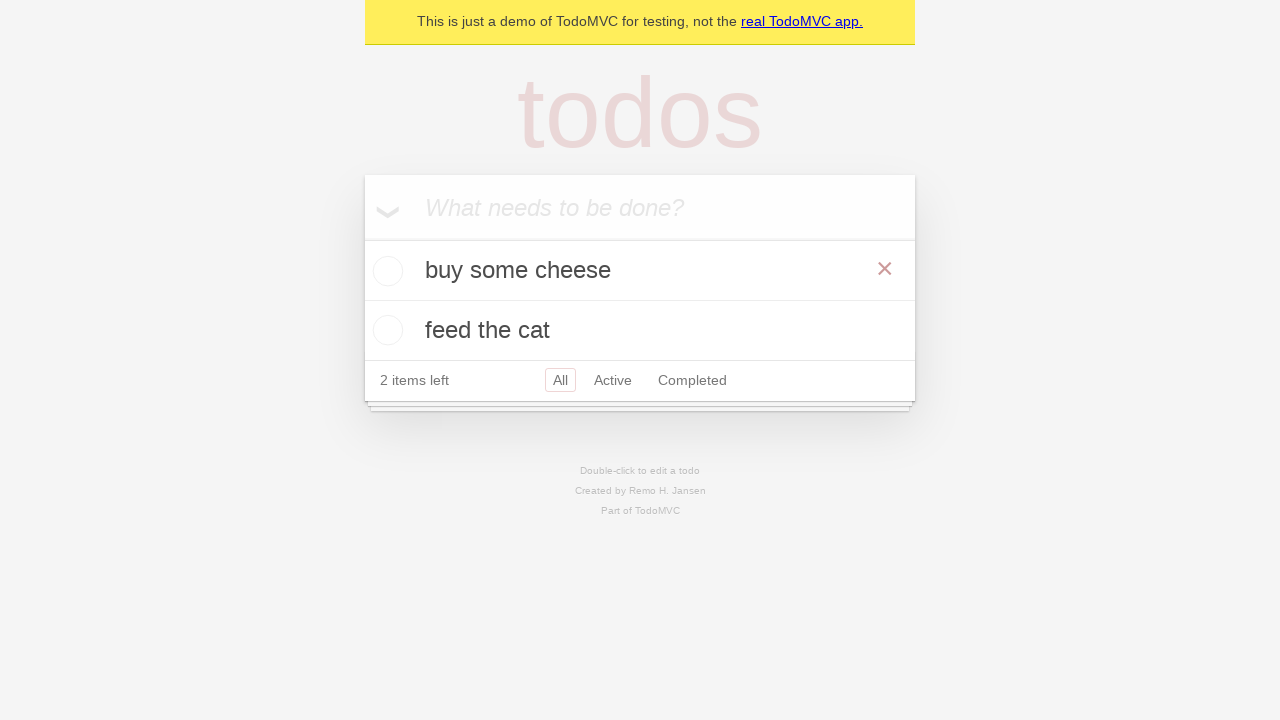